Tests dropdown/select element functionality by selecting options using visible text, index, and value attribute methods

Starting URL: https://training-support.net/webelements/selects

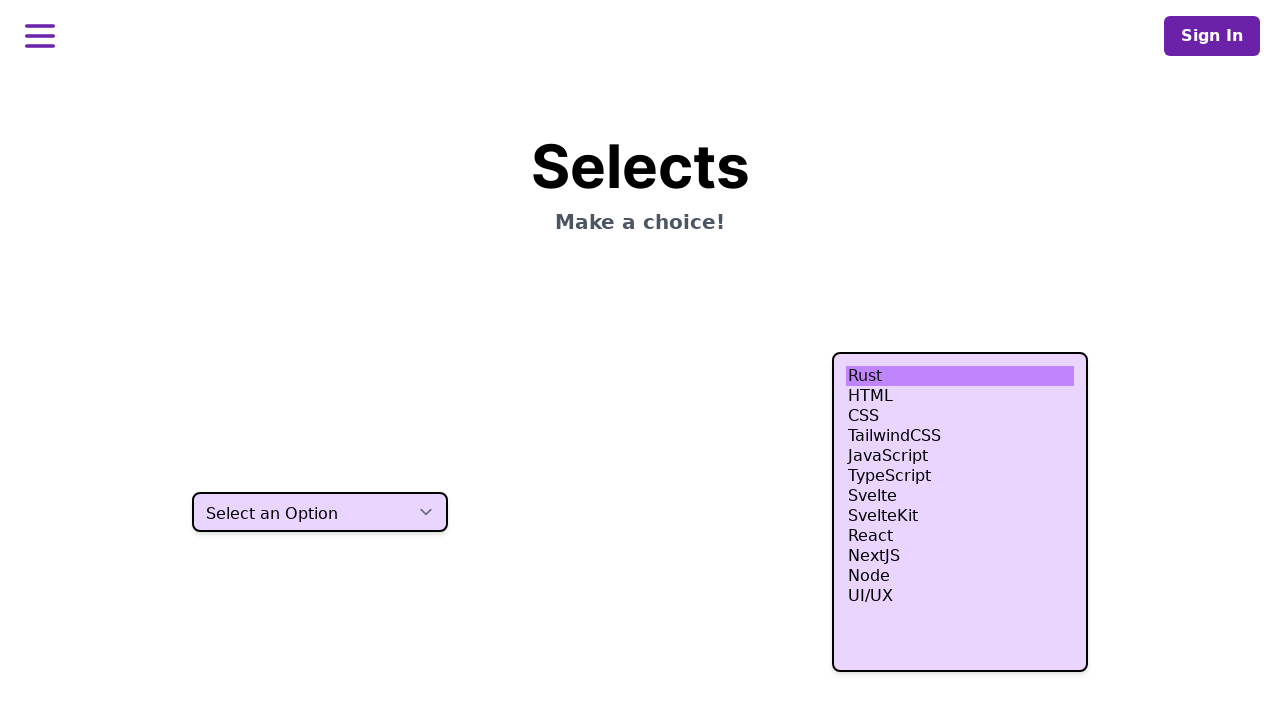

Selected 'Two' from dropdown by visible text on select.h-10
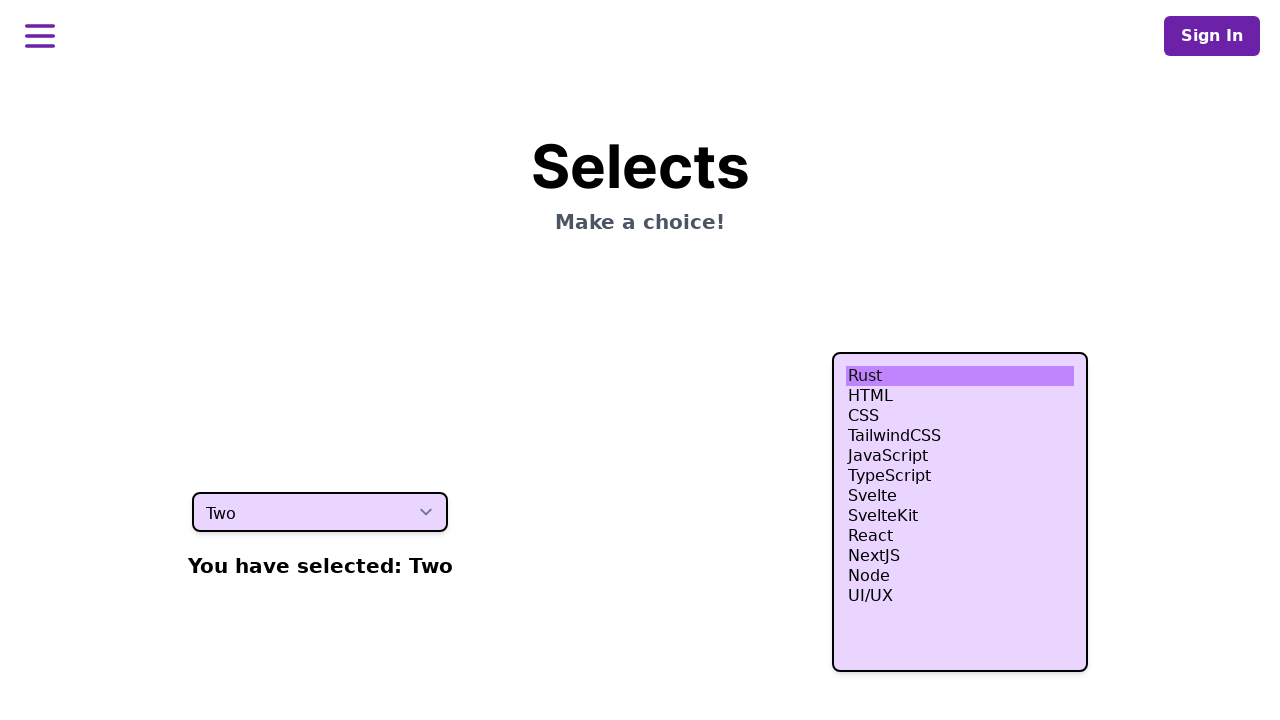

Selected fourth option from dropdown by index on select.h-10
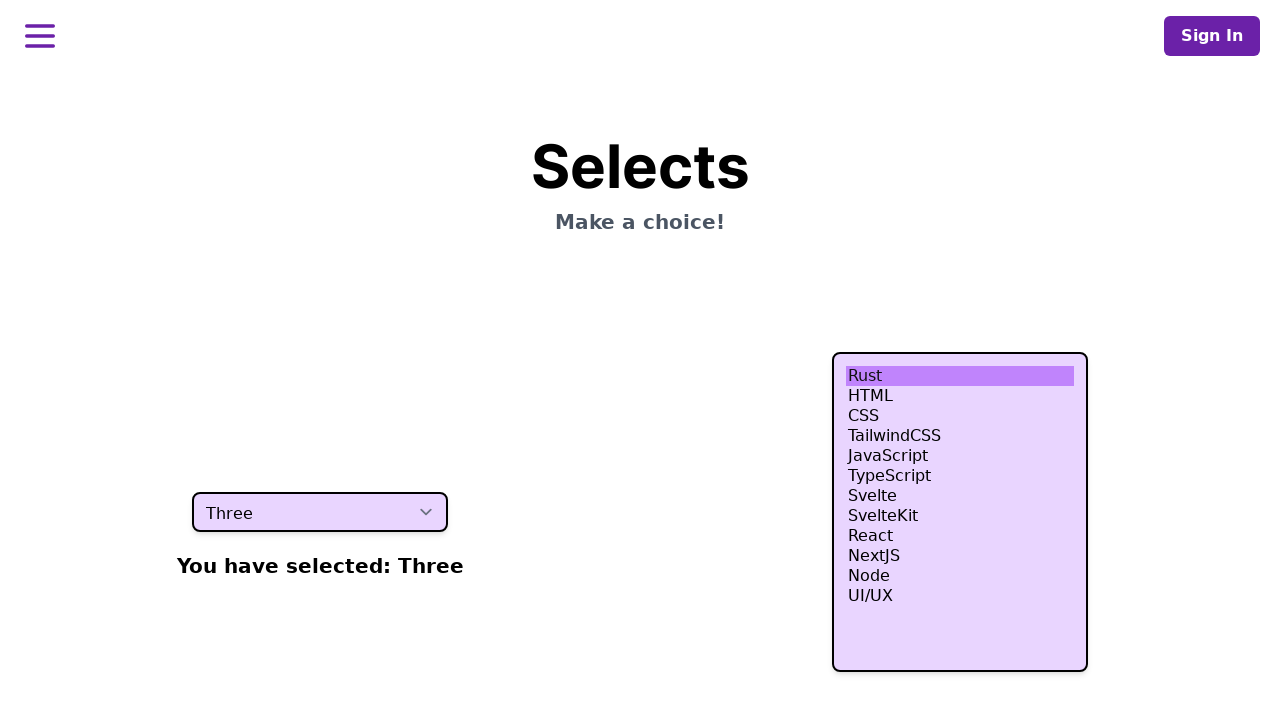

Selected option with value 'four' from dropdown on select.h-10
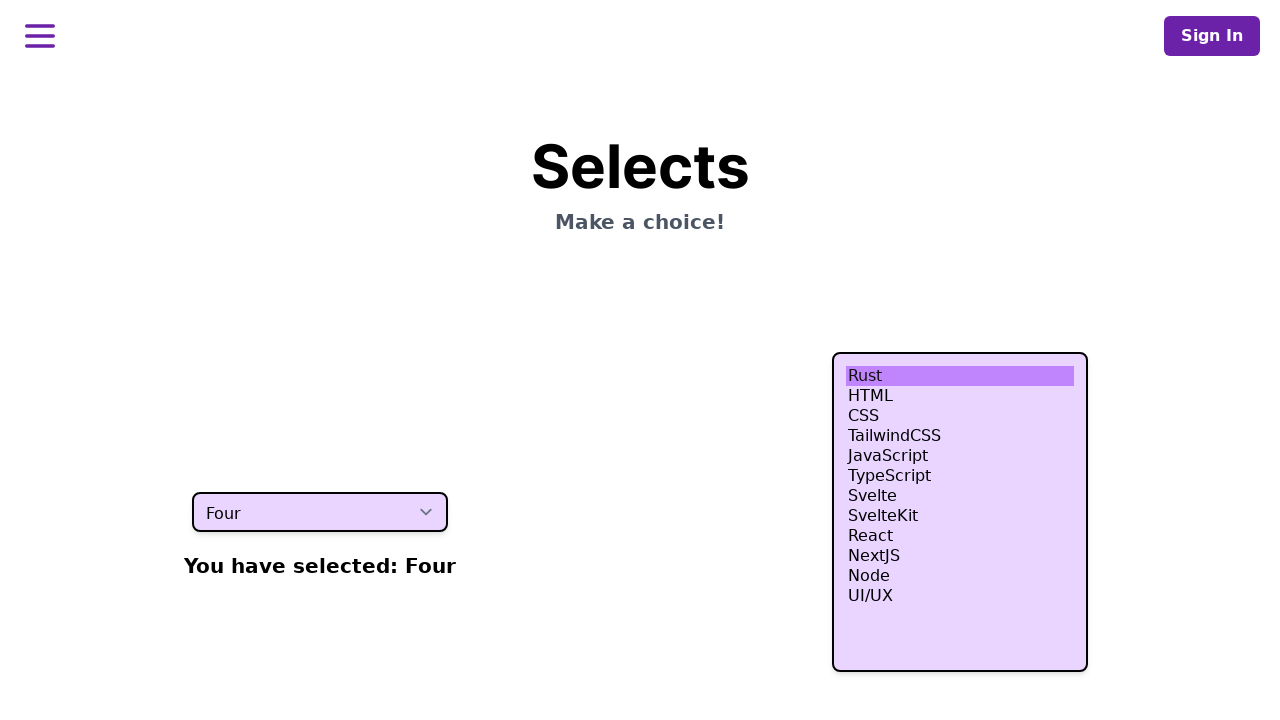

Waited 500ms to ensure last selection is applied
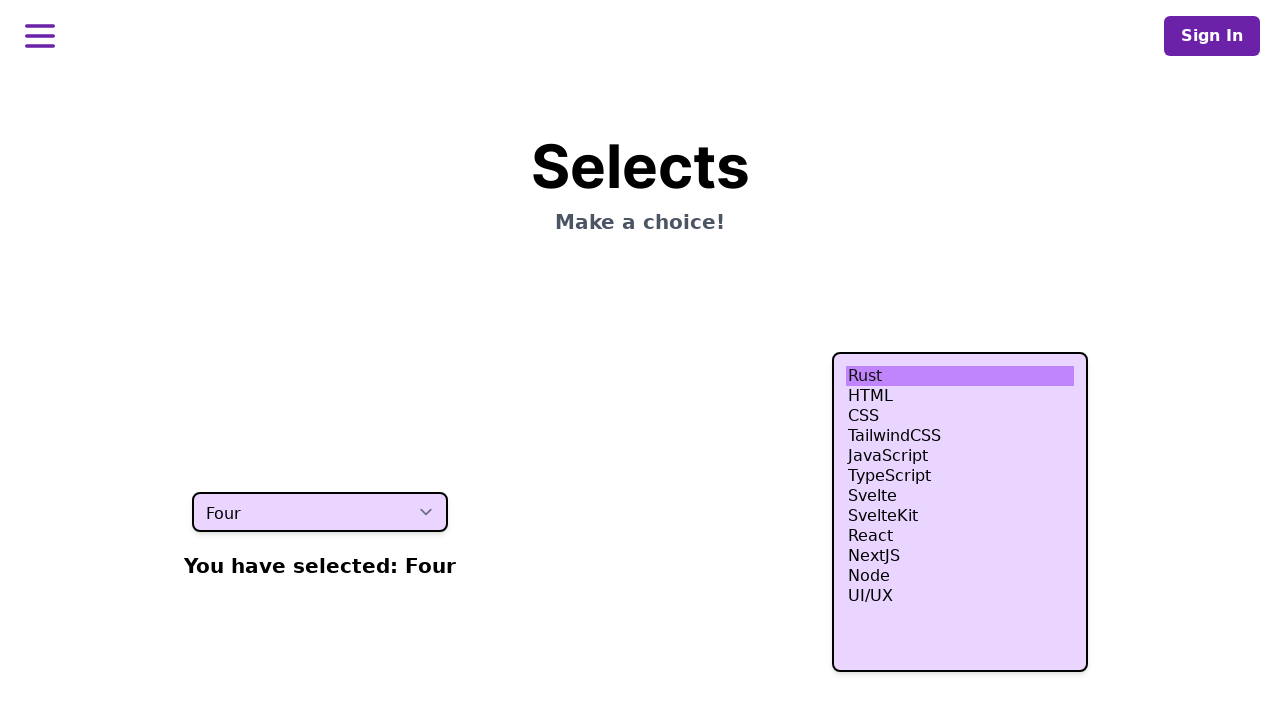

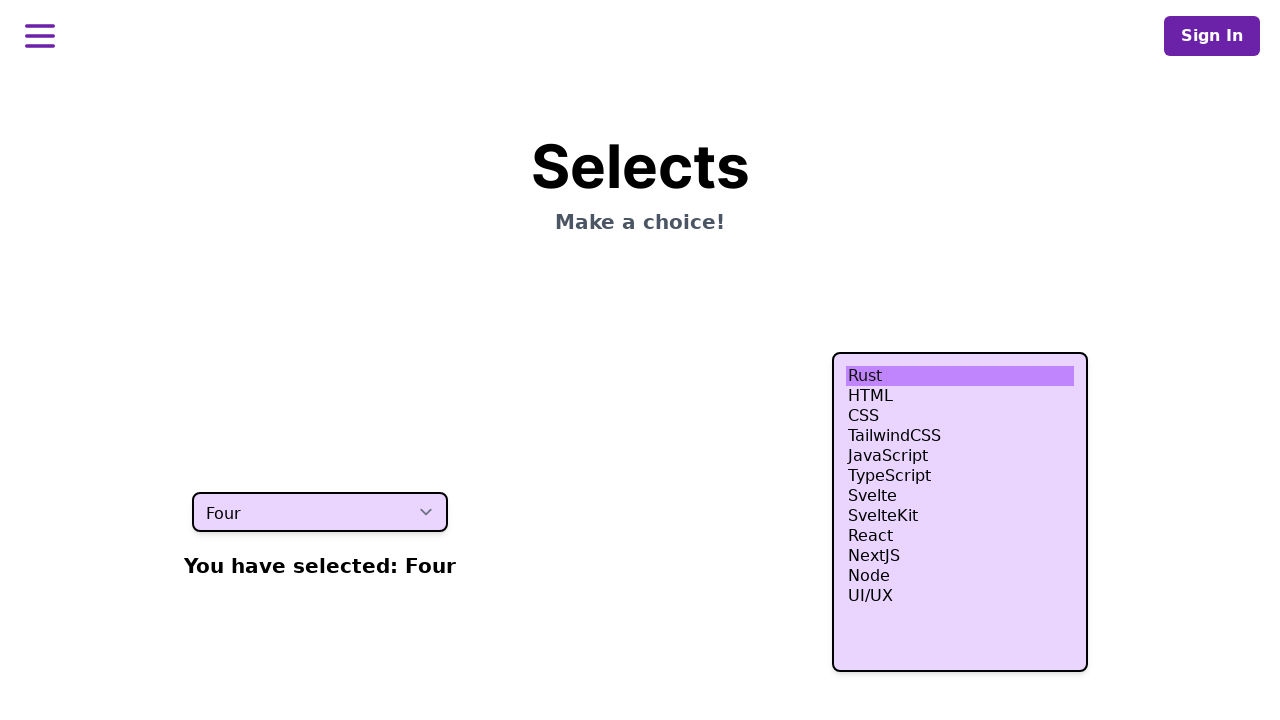